Tests dragging a range slider to the 20% position using mouse movements on a QA playground site

Starting URL: https://qaplayground.dev/apps/range-slider/

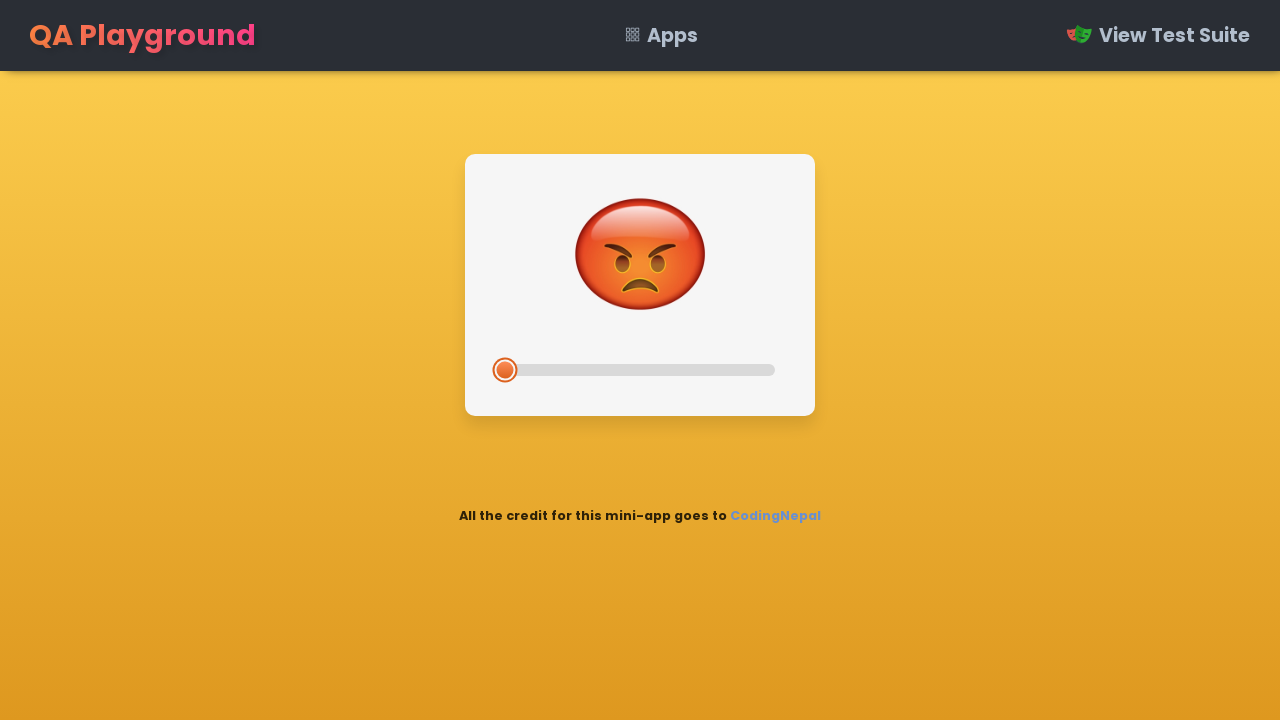

Waited for emoji image to confirm page is loaded
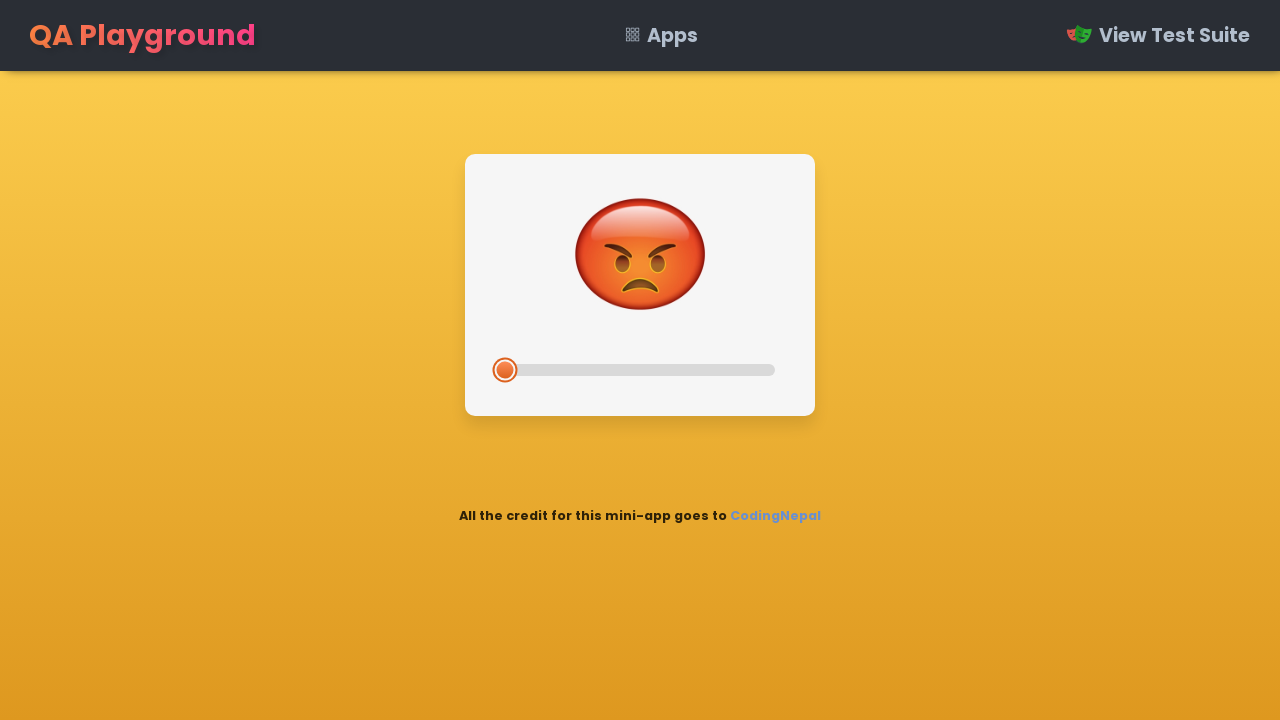

Located the range slider element
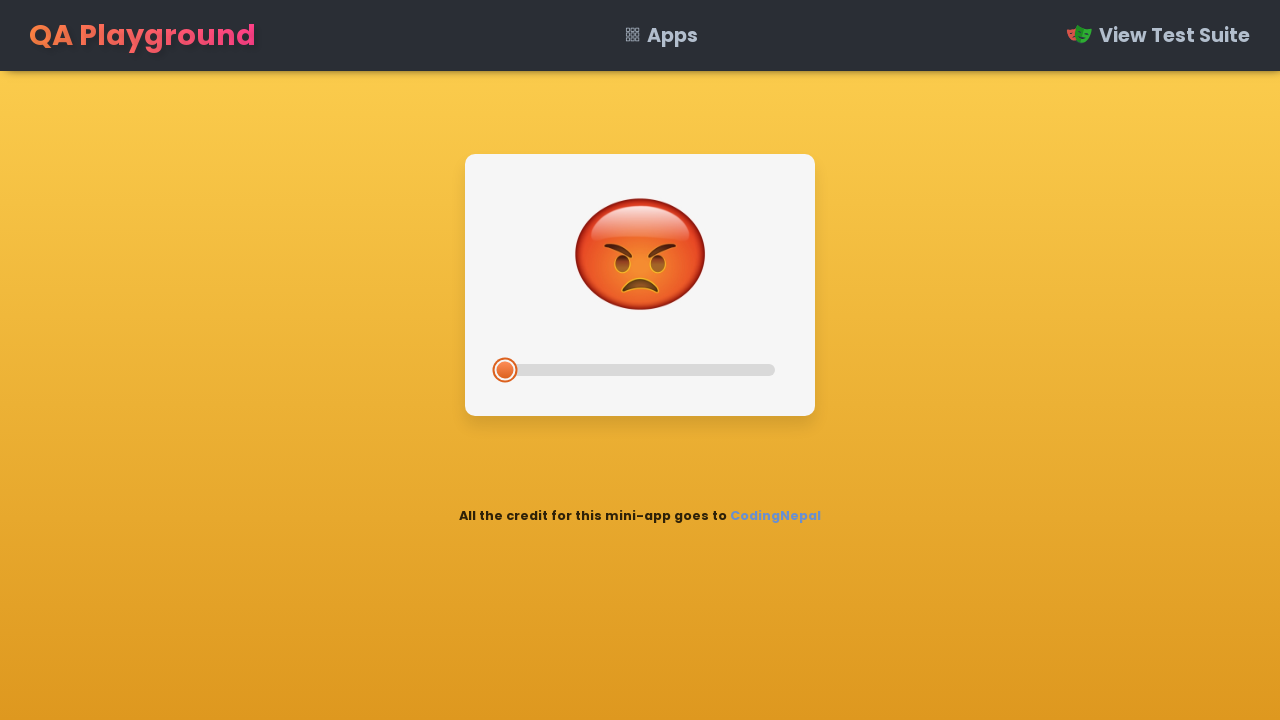

Retrieved slider bounding box coordinates
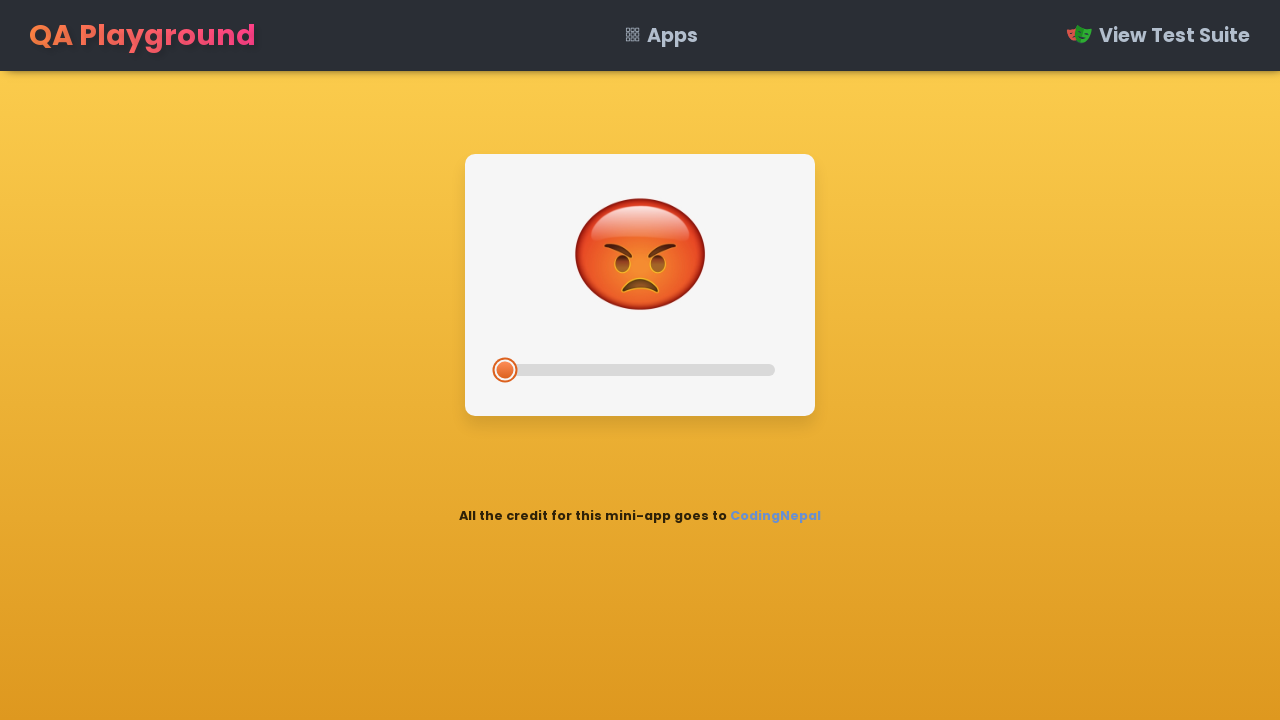

Calculated 20% position on slider (offset_x calculated)
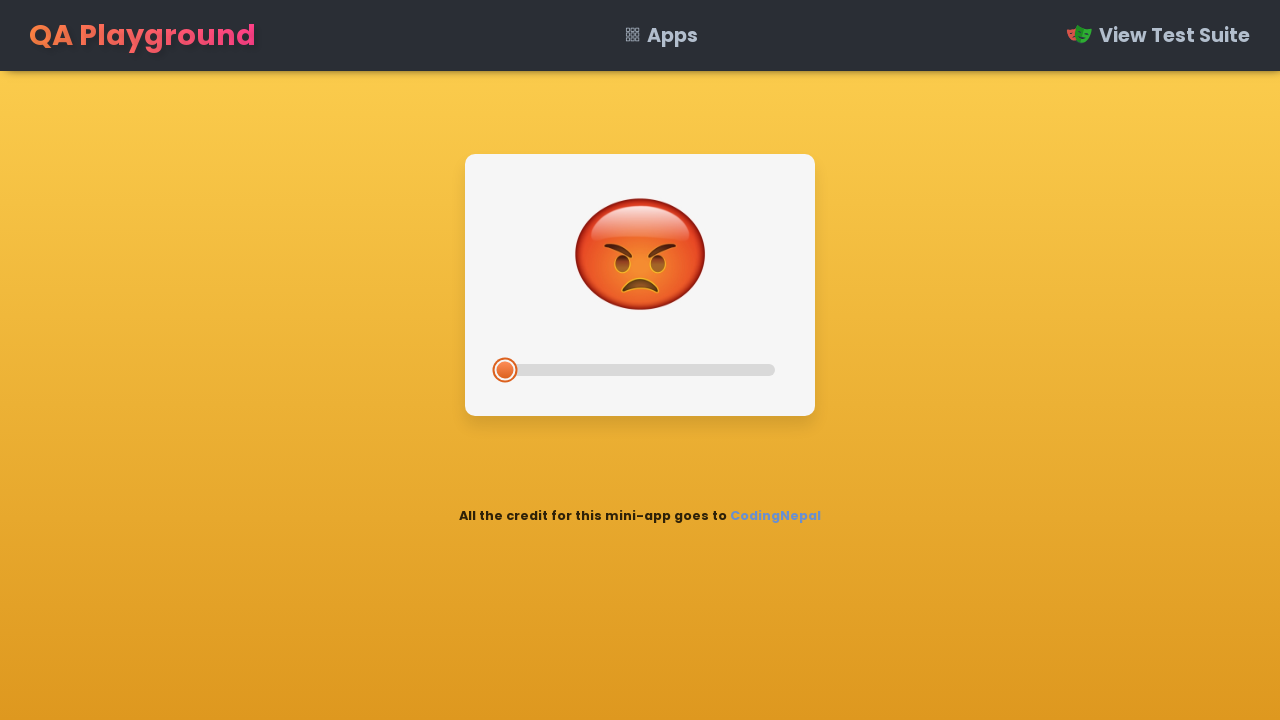

Moved mouse to left edge of slider at vertical center at (506, 370)
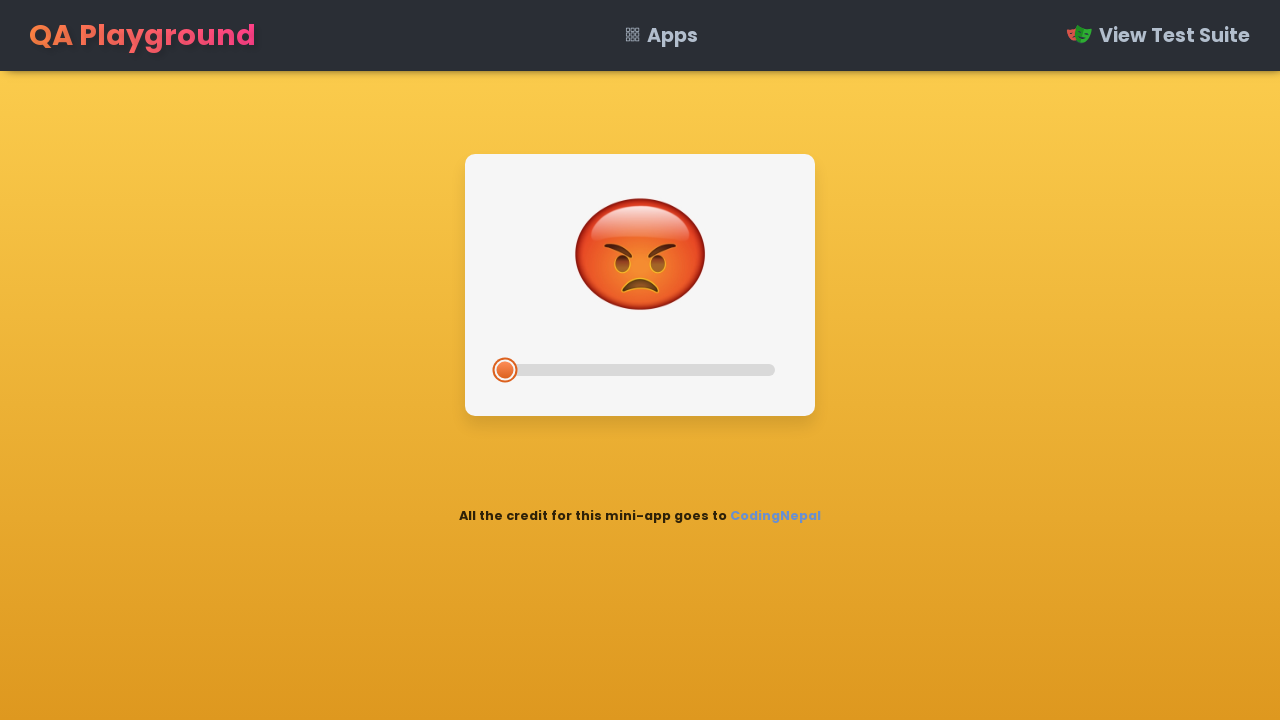

Pressed mouse button down on slider at (506, 370)
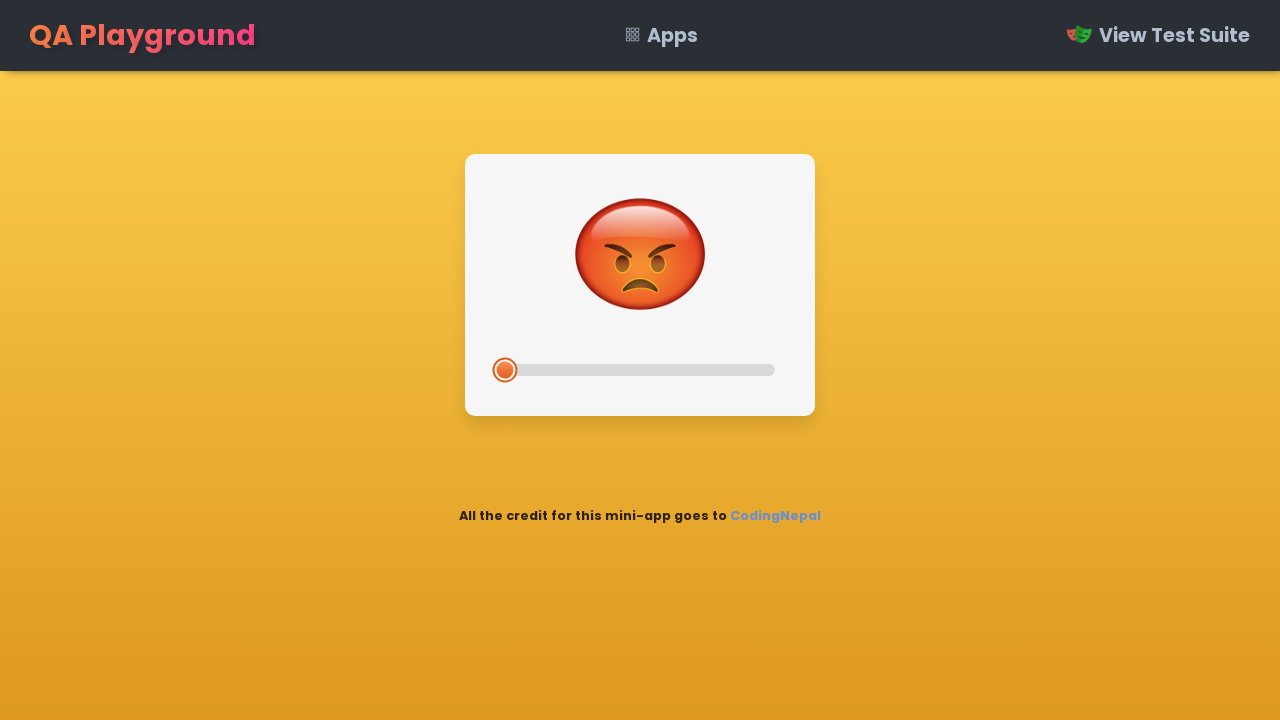

Dragged mouse to 20% position on slider with 10 steps at (559, 370)
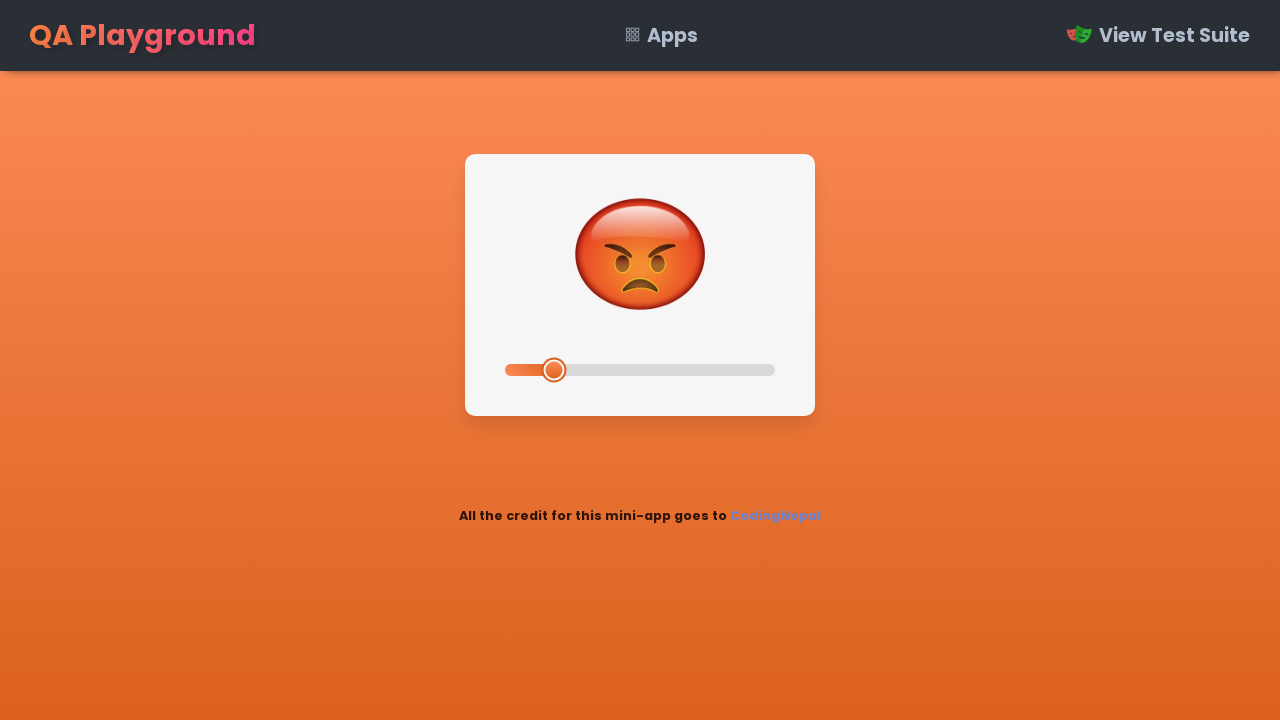

Released mouse button to complete slider drag to 20% at (559, 370)
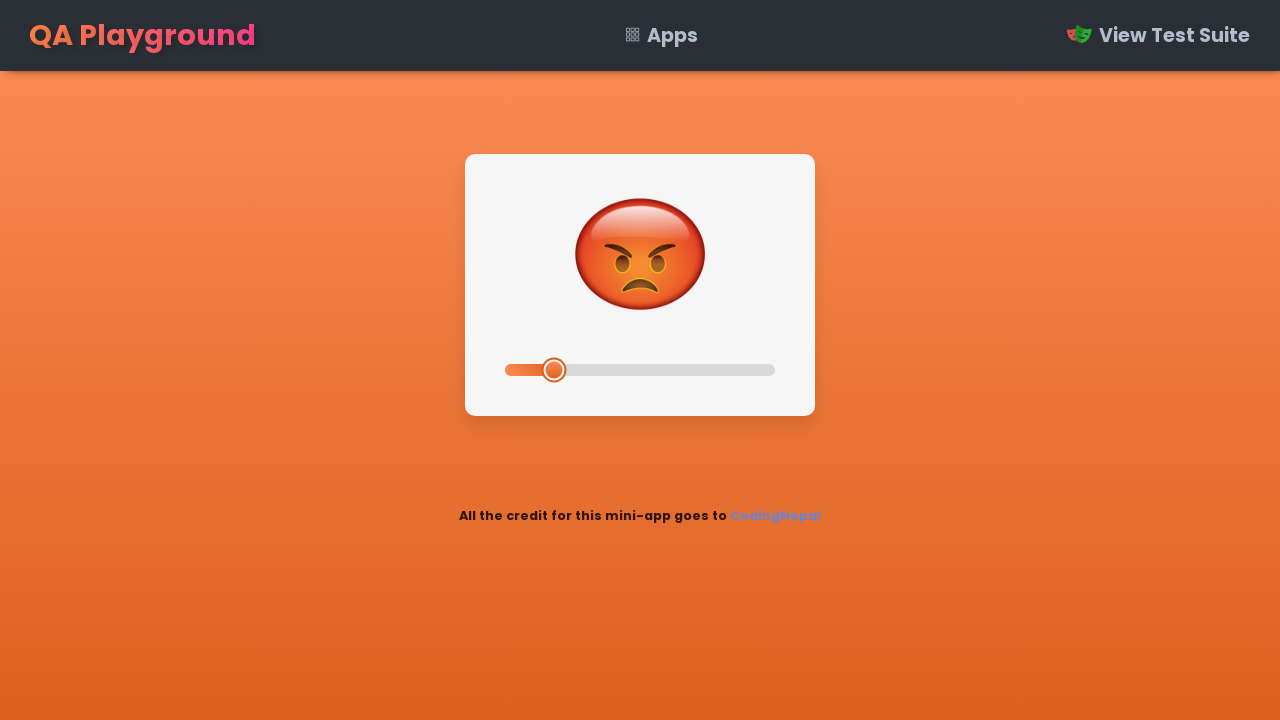

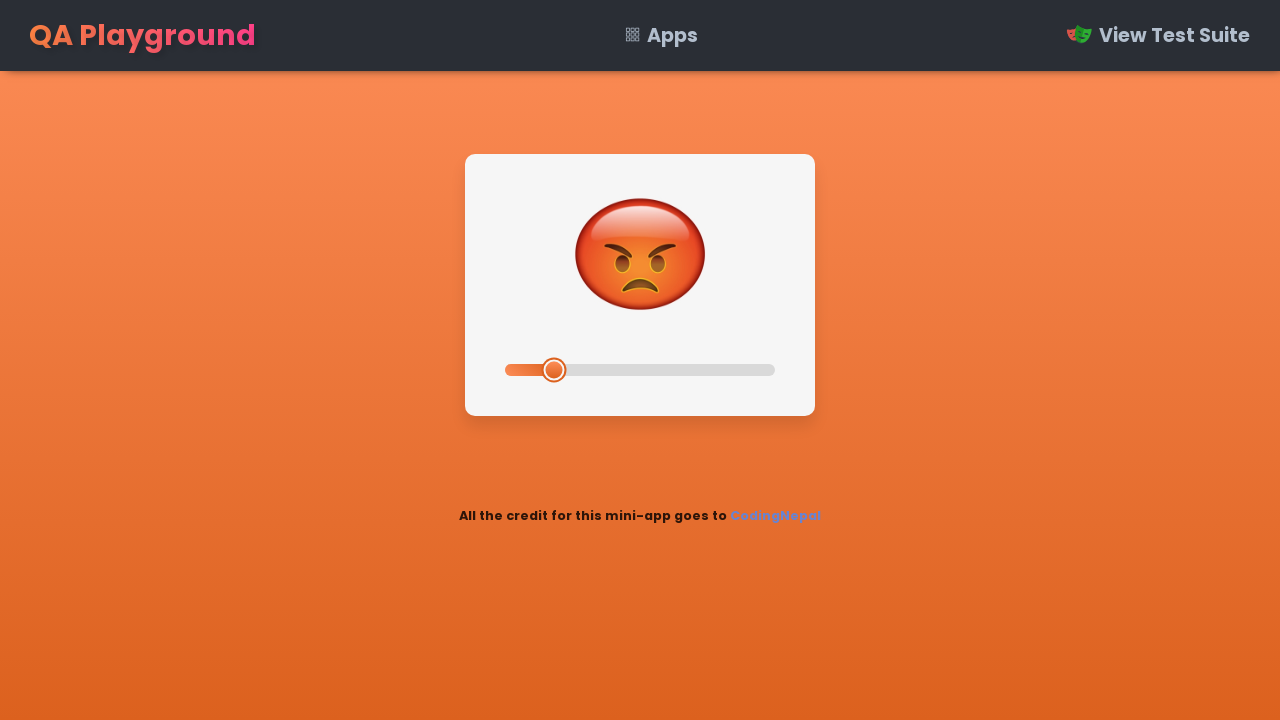